Tests the SpiceJet website's dropdown functionality by selecting currency and adjusting passenger count

Starting URL: https://www.spicejet.com/

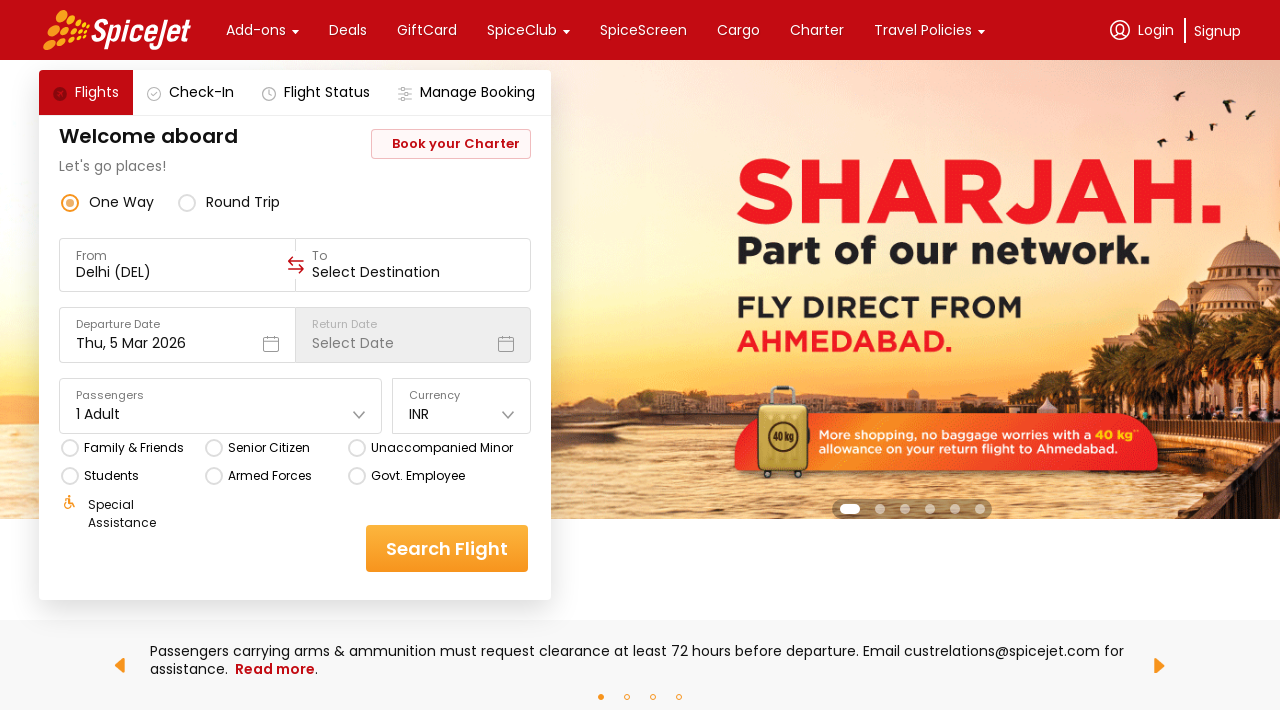

Clicked on Currency dropdown at (462, 414) on xpath=//*[text()='Currency']/following-sibling::div
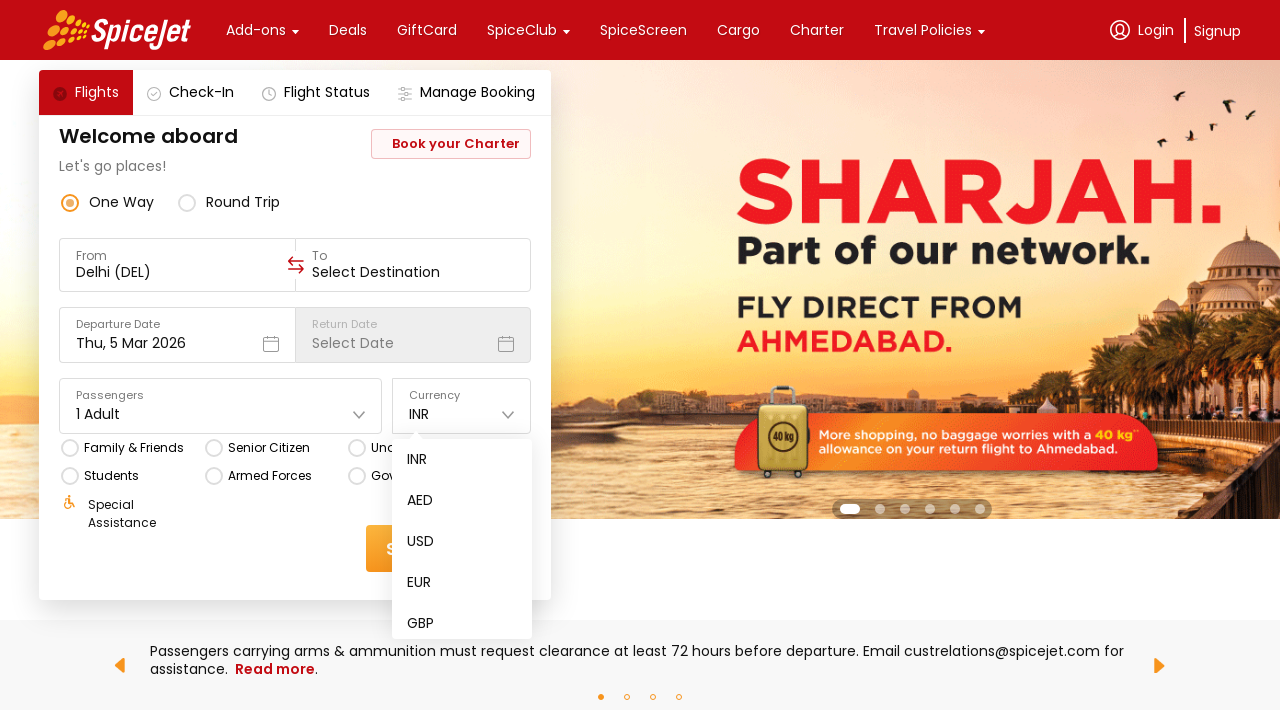

Waited for Currency dropdown to open
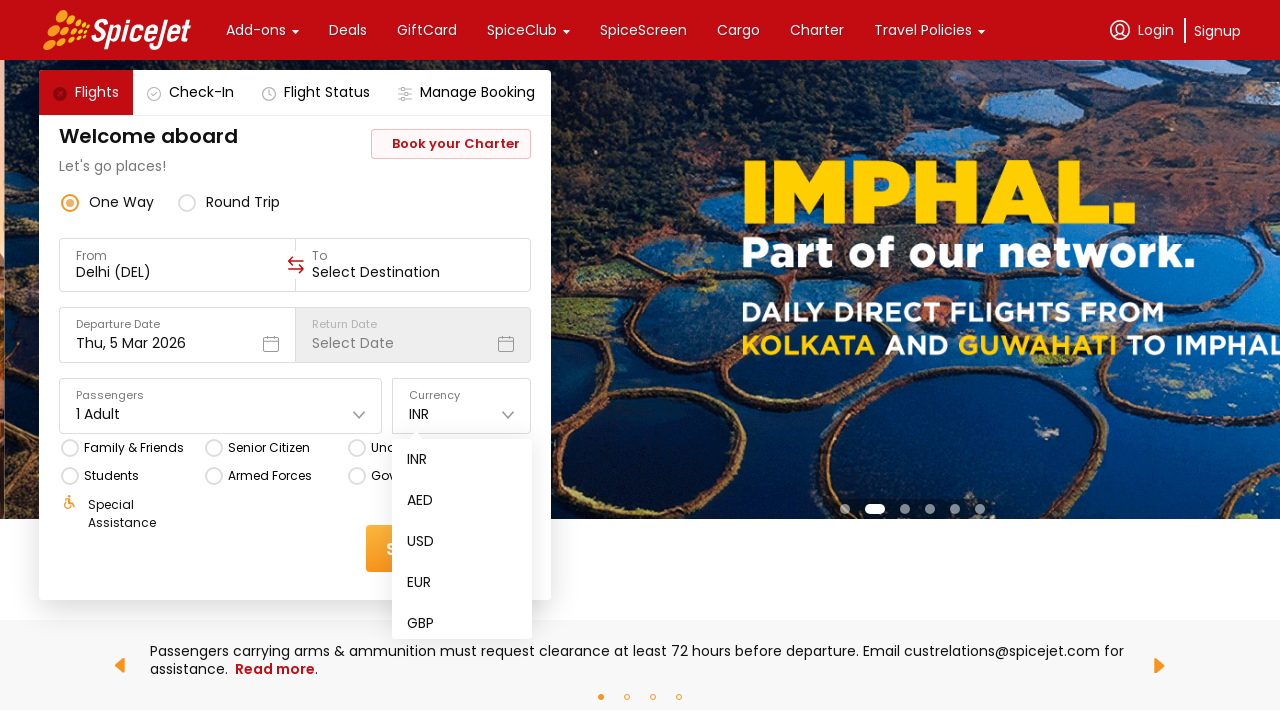

Selected OMR currency from dropdown at (423, 538) on xpath=//*[text()='Currency']/parent::div/following-sibling::div/descendant::div[
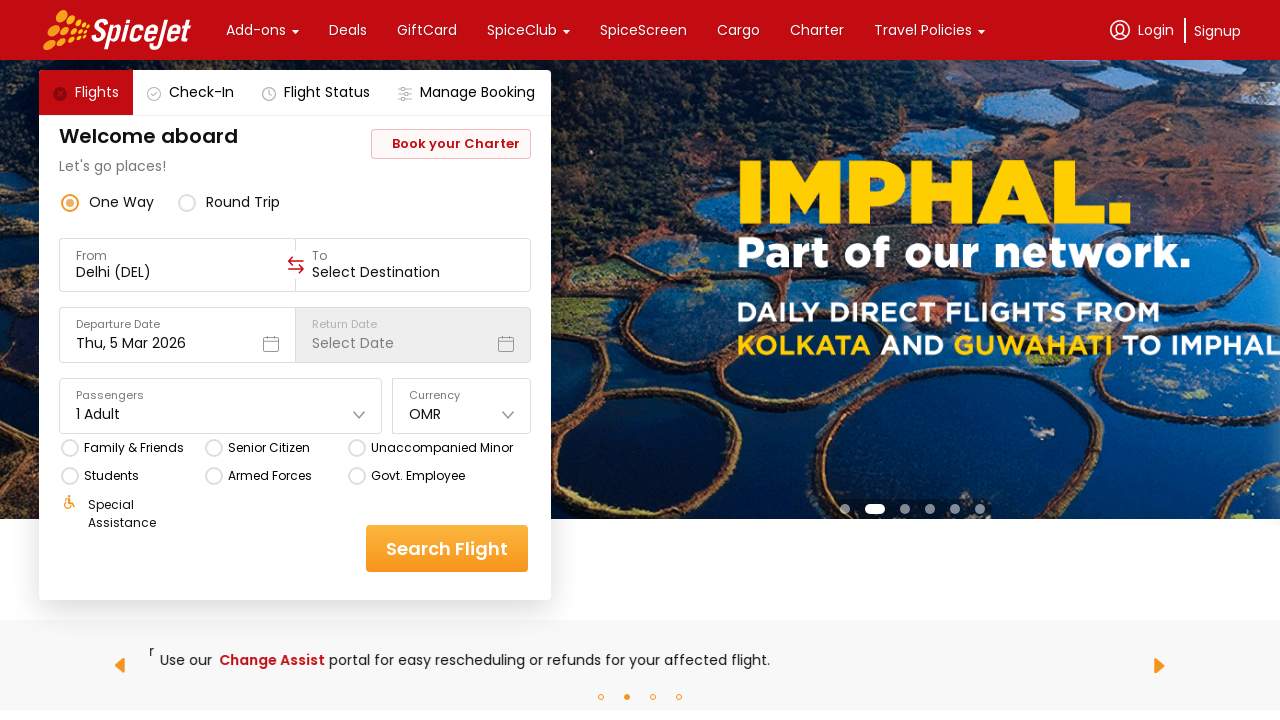

Clicked on Passengers dropdown at (221, 414) on xpath=//*[text()='Passengers']/following-sibling::div
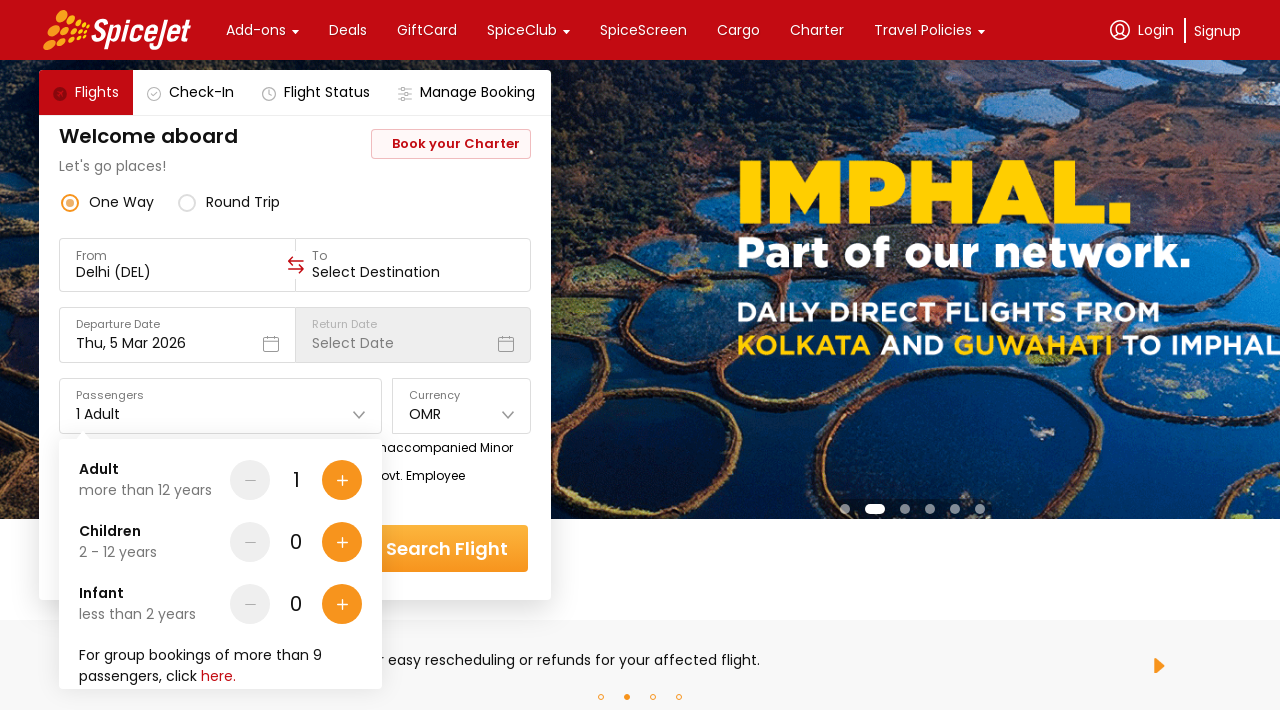

Clicked adult increment button (click 1 of 4) at (342, 480) on [data-testid='Adult-testID-plus-one-cta']
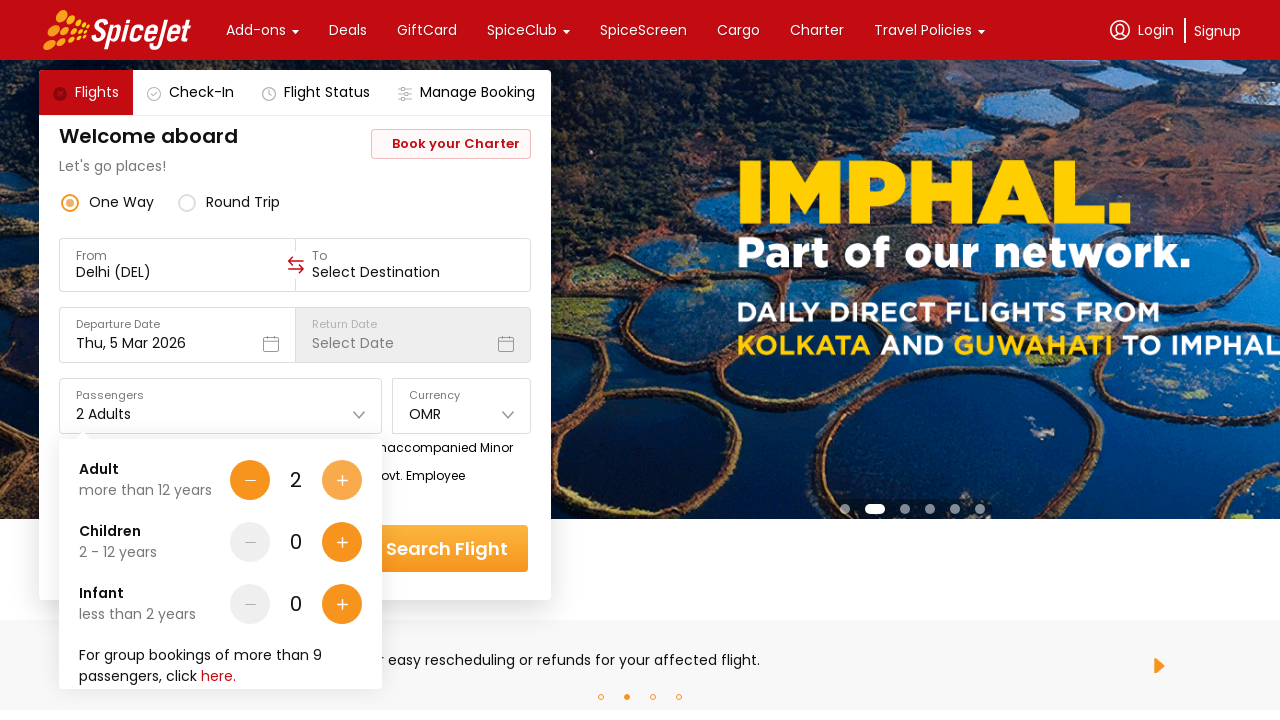

Clicked adult increment button (click 2 of 4) at (342, 480) on [data-testid='Adult-testID-plus-one-cta']
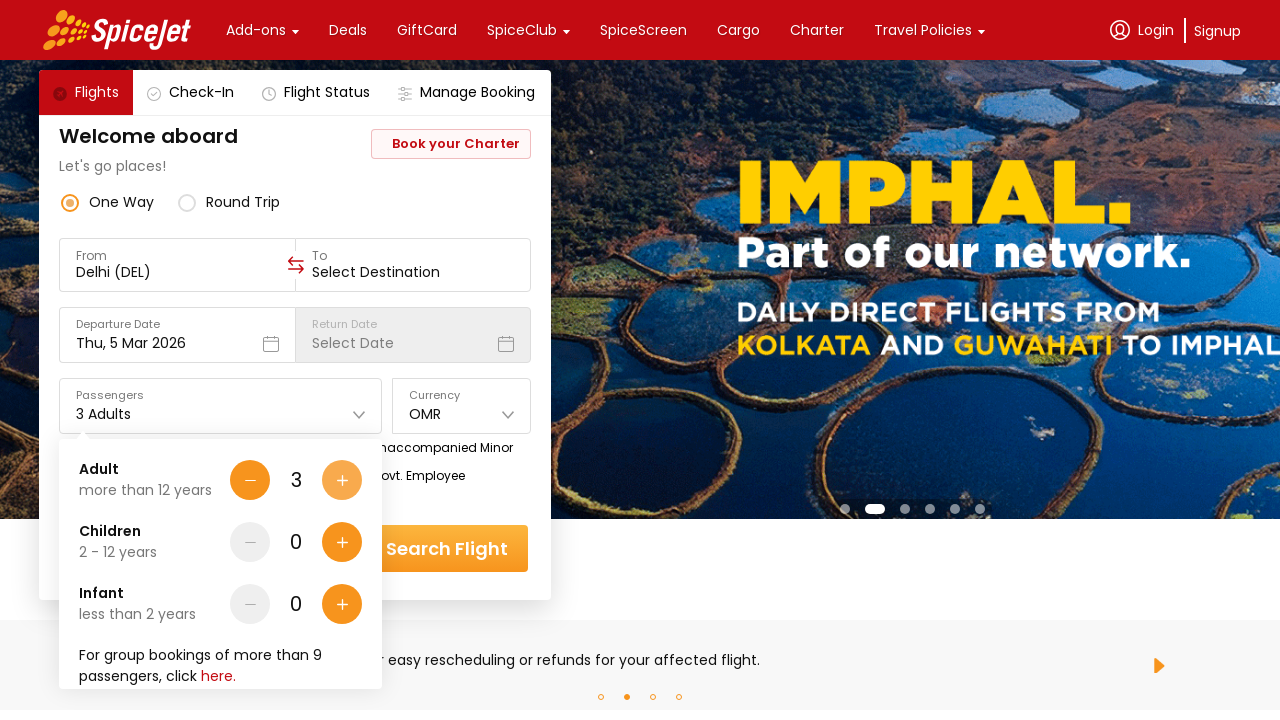

Clicked adult increment button (click 3 of 4) at (342, 480) on [data-testid='Adult-testID-plus-one-cta']
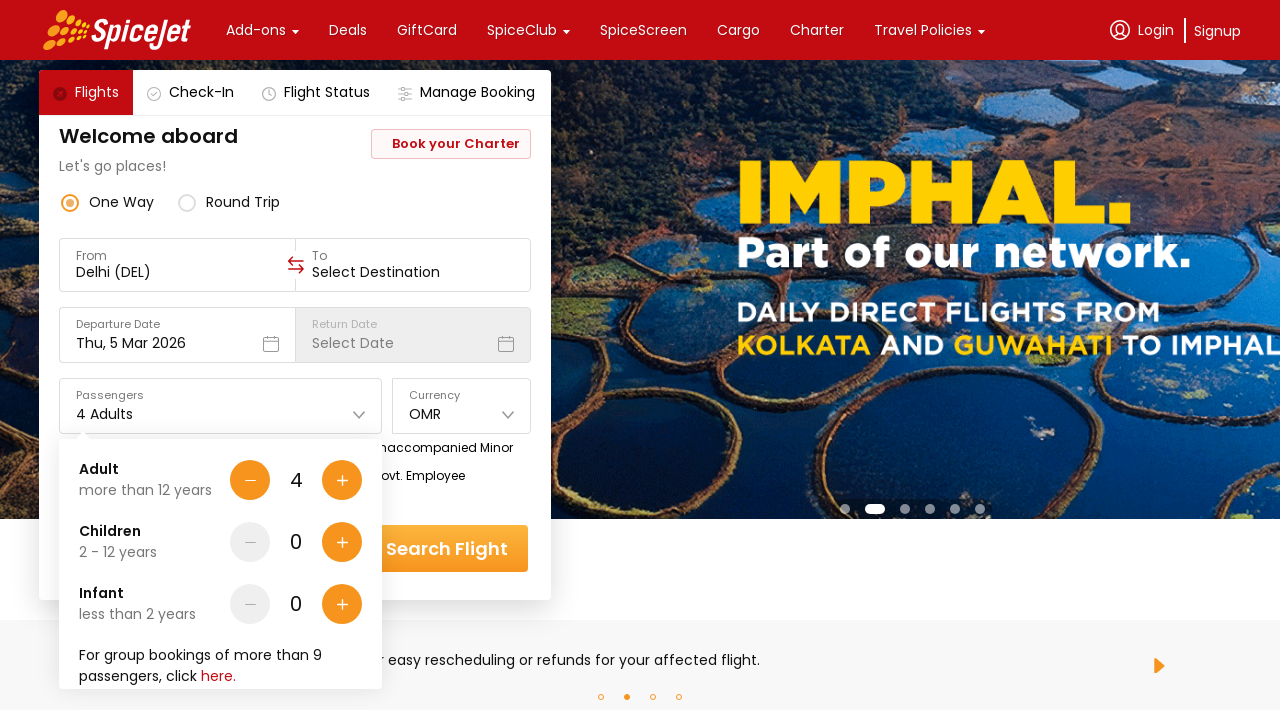

Clicked adult increment button (click 4 of 4) at (342, 480) on [data-testid='Adult-testID-plus-one-cta']
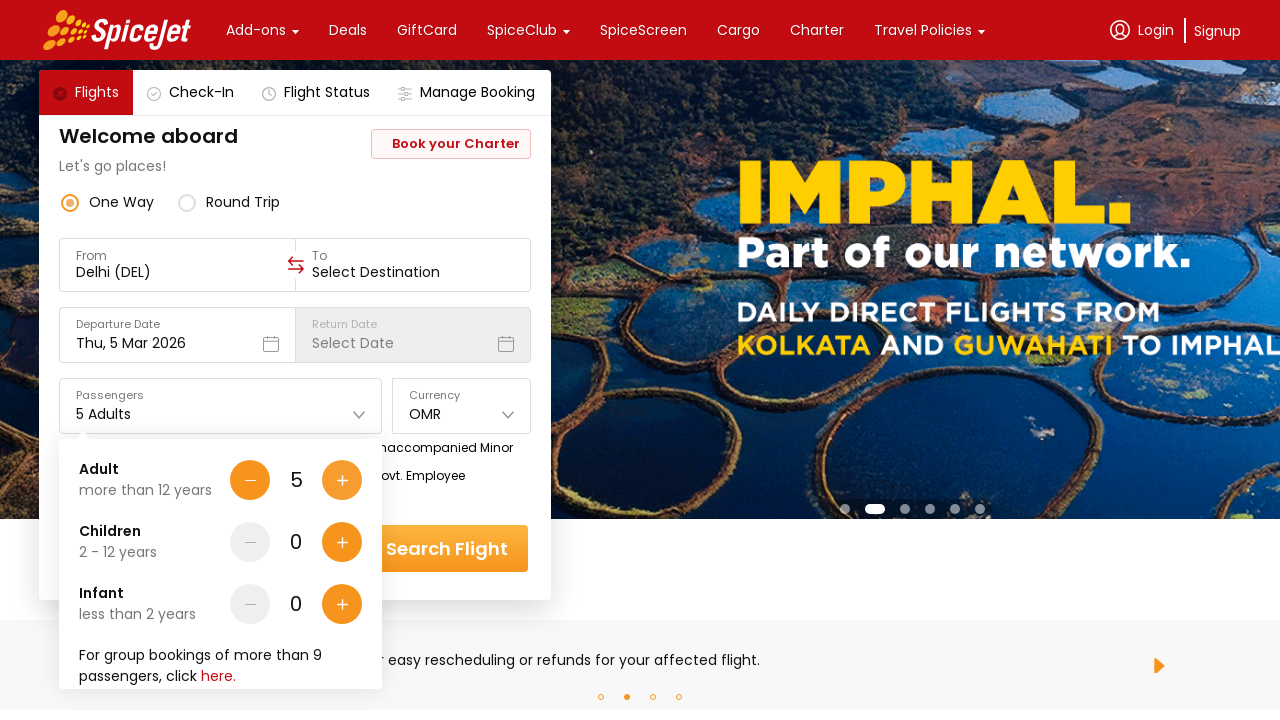

Closed the Passengers dropdown at (221, 414) on xpath=//*[text()='Passengers']/following-sibling::div
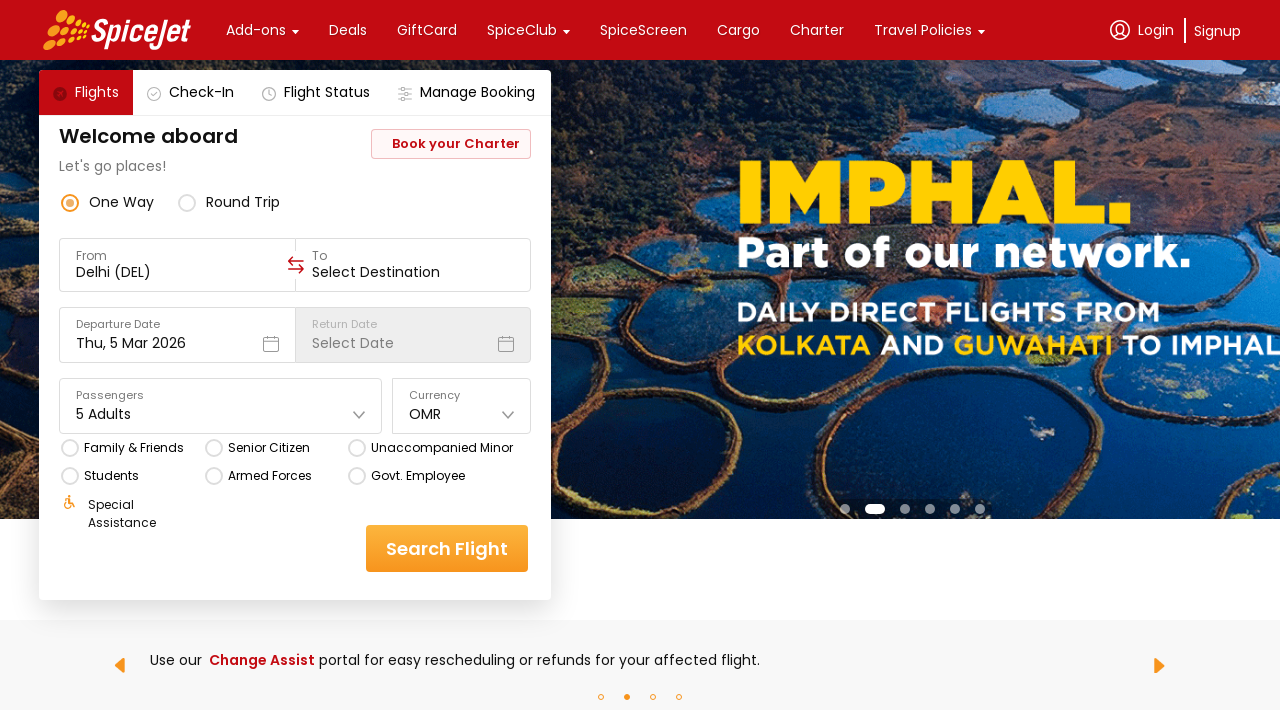

Retrieved passenger count text: '5 Adults'
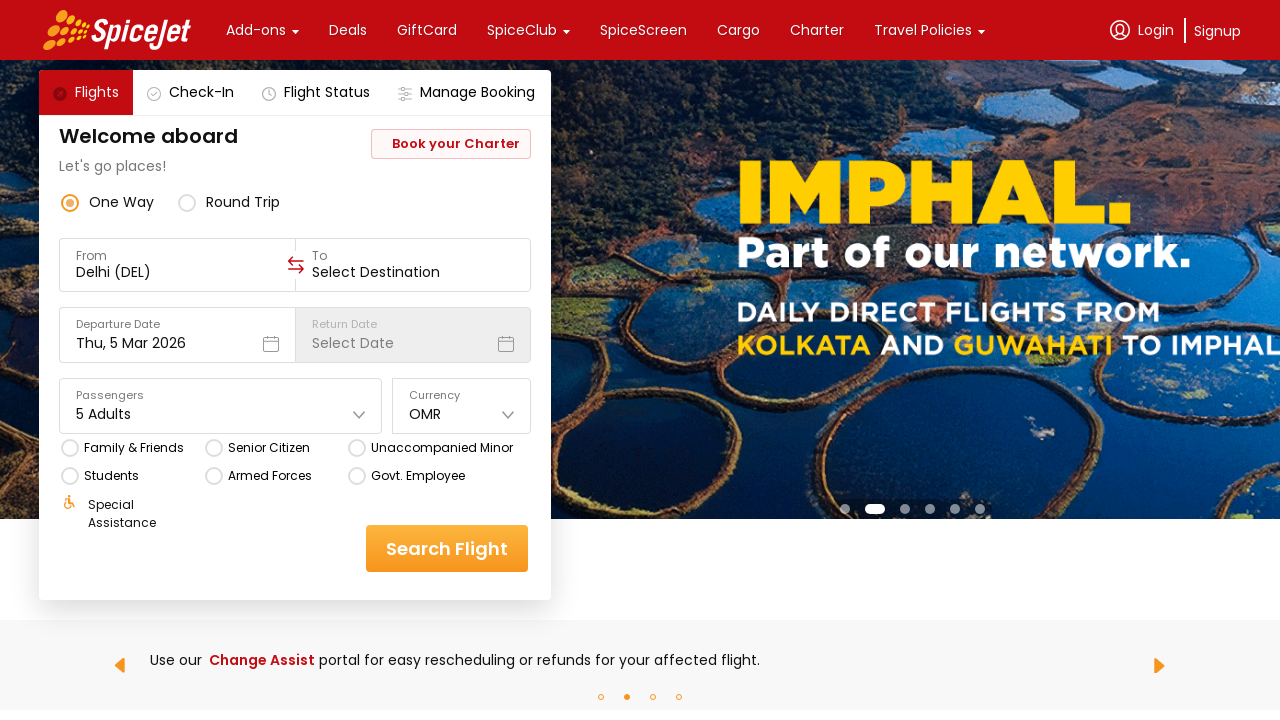

Assertion passed: Passenger count is '5 Adults'
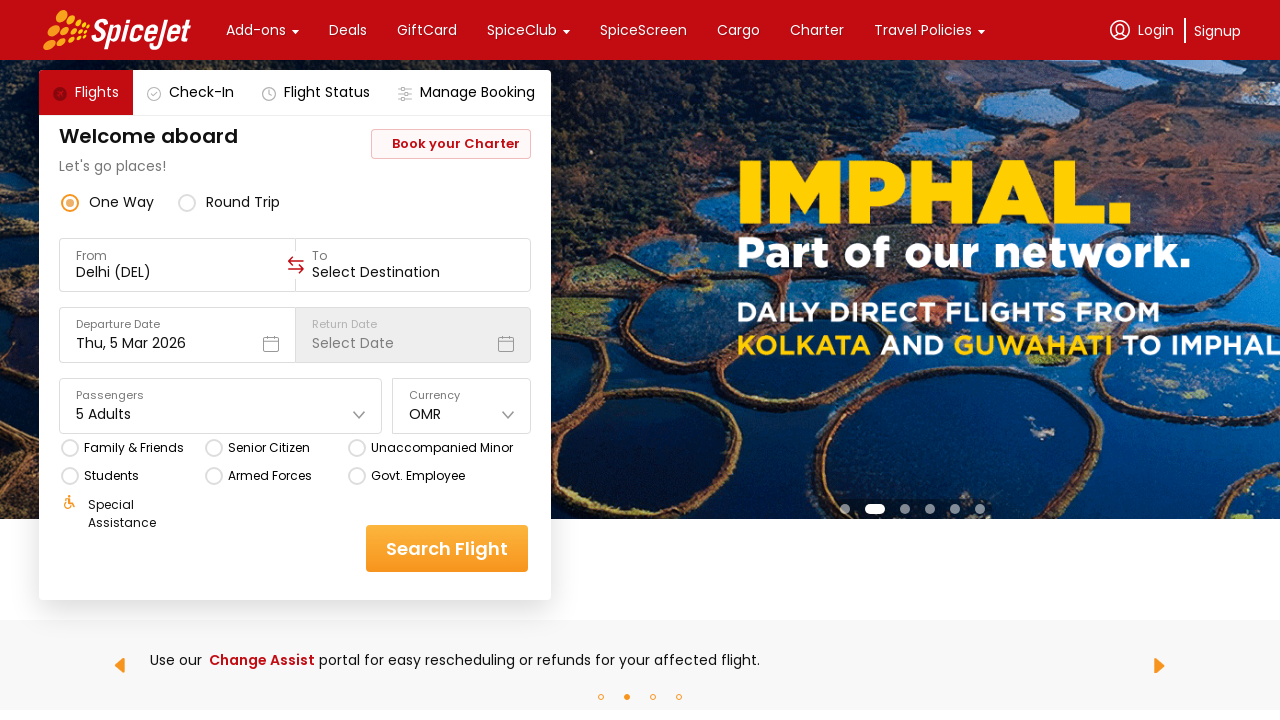

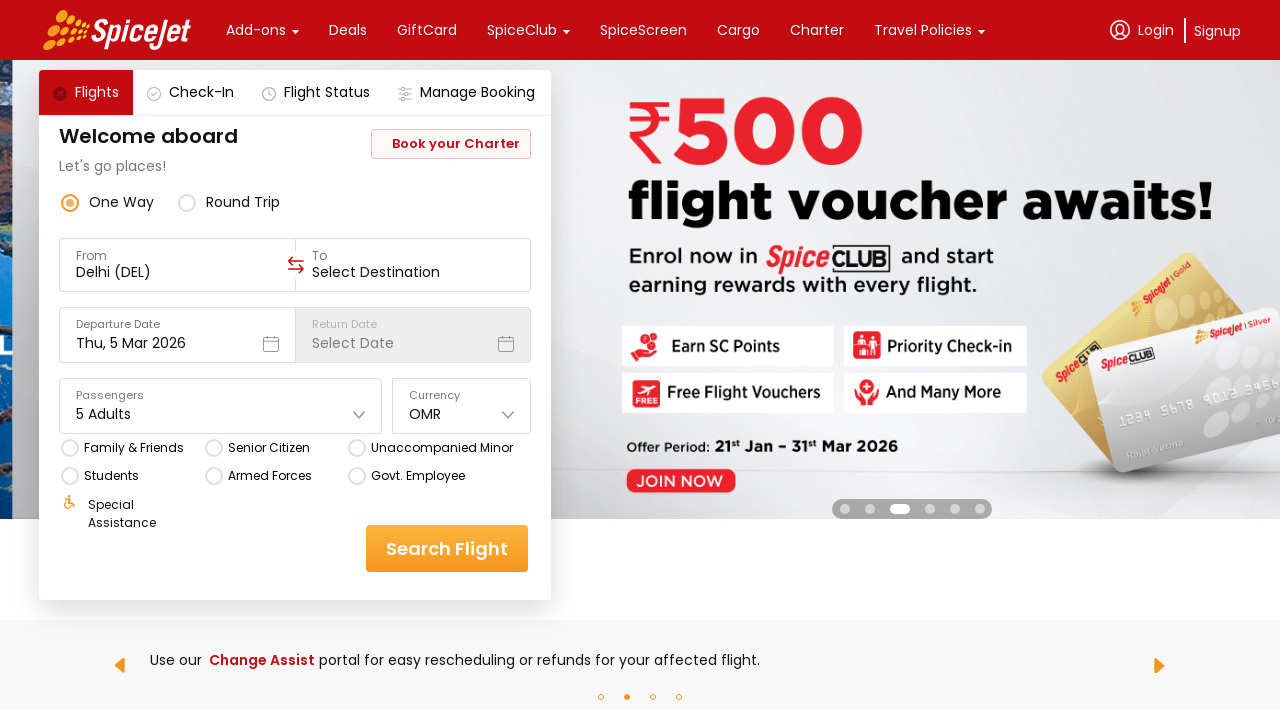